Tests table sorting functionality by clicking the sort button on a table header and verifying the data is sorted

Starting URL: https://www.w3schools.com/howto/howto_js_sort_table.asp

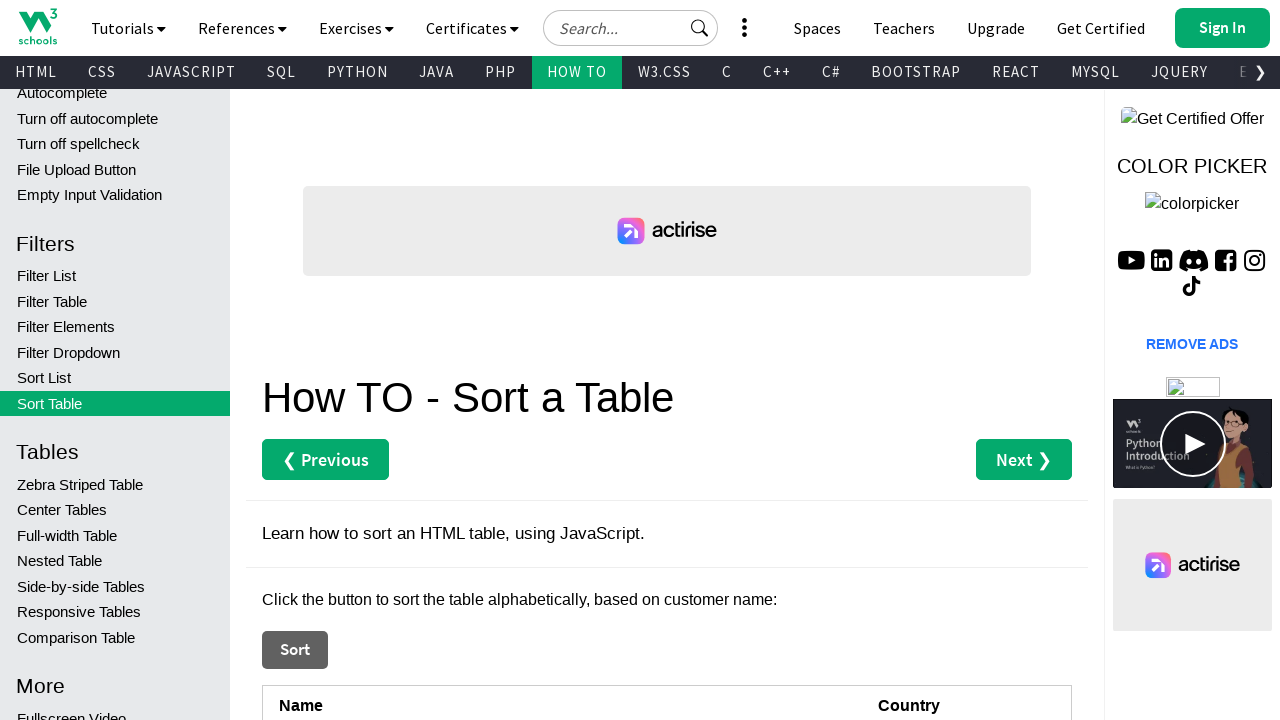

Pressed PageUp to scroll towards top of page
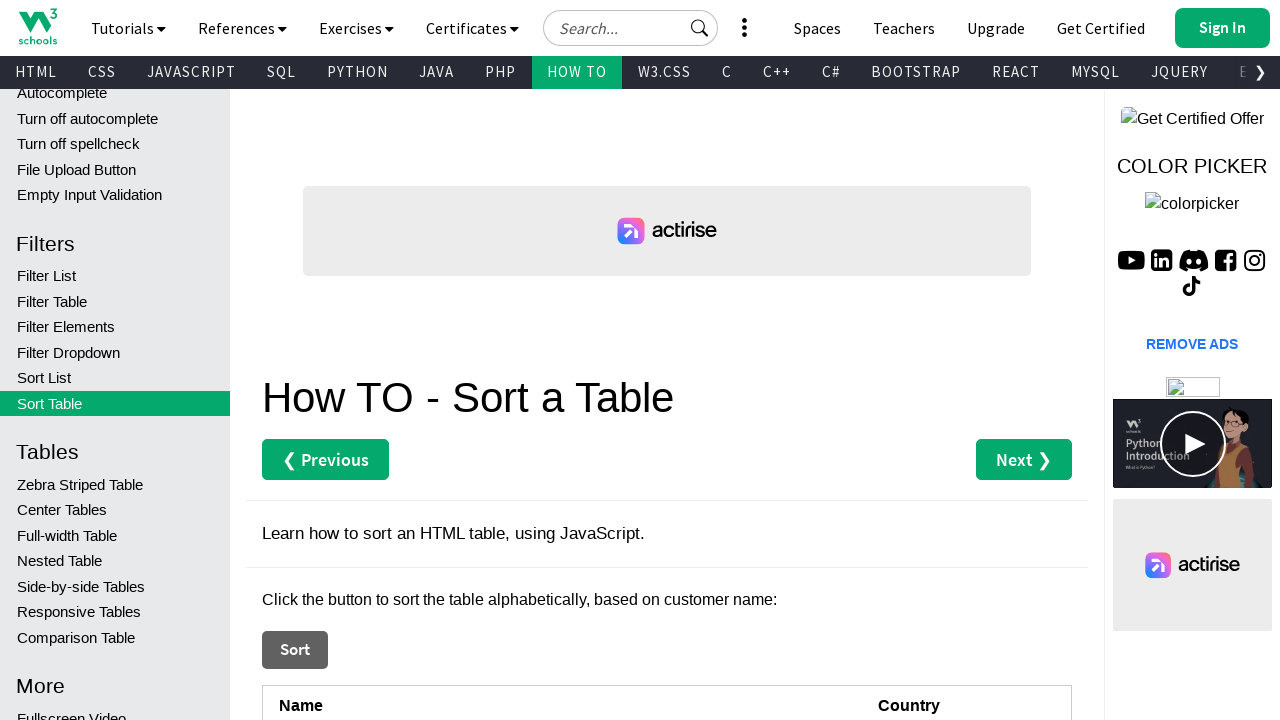

Pressed PageUp again to continue scrolling
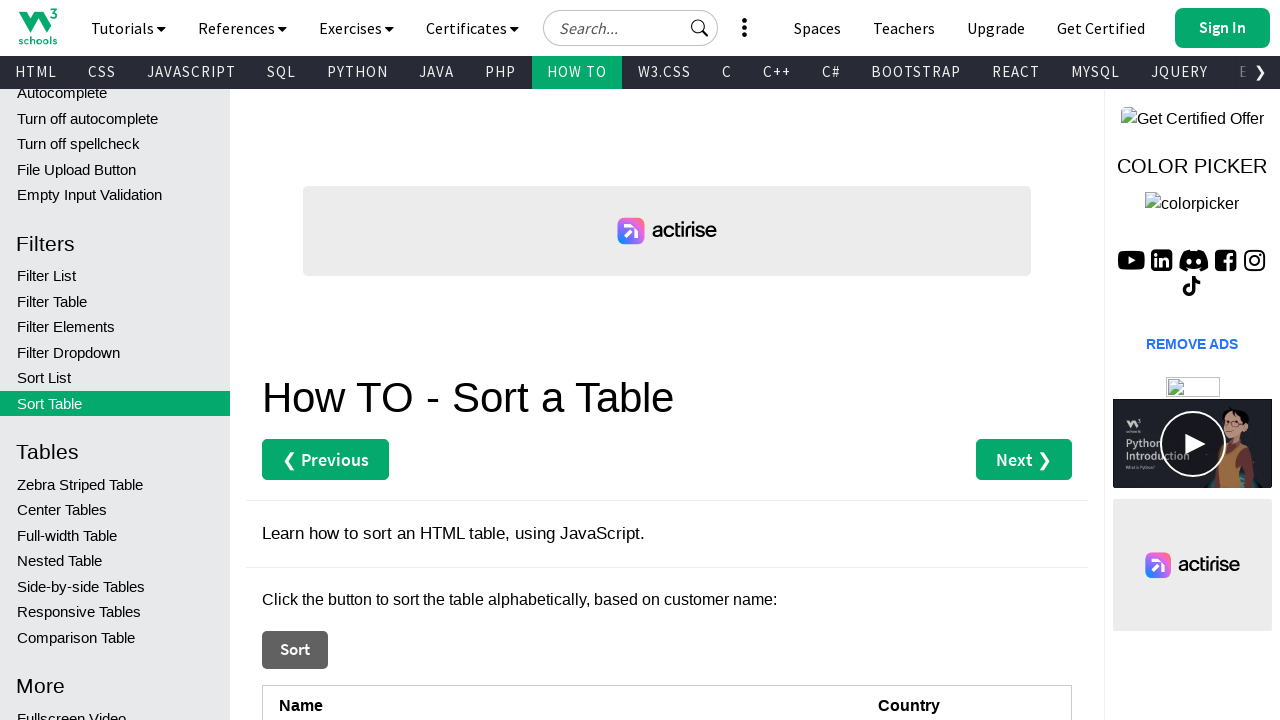

Pressed PageUp again to reach top of page
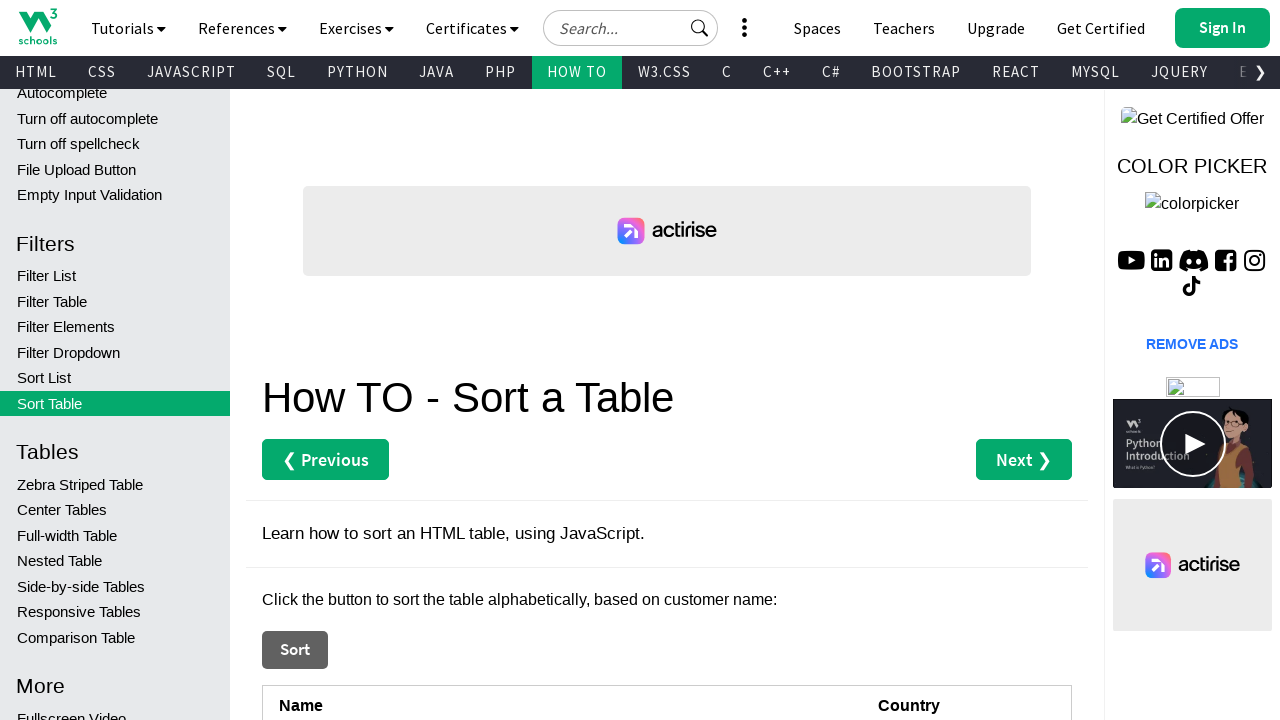

Clicked the 'Try it Yourself' button at (295, 650) on xpath=//*[@id="main"]/button
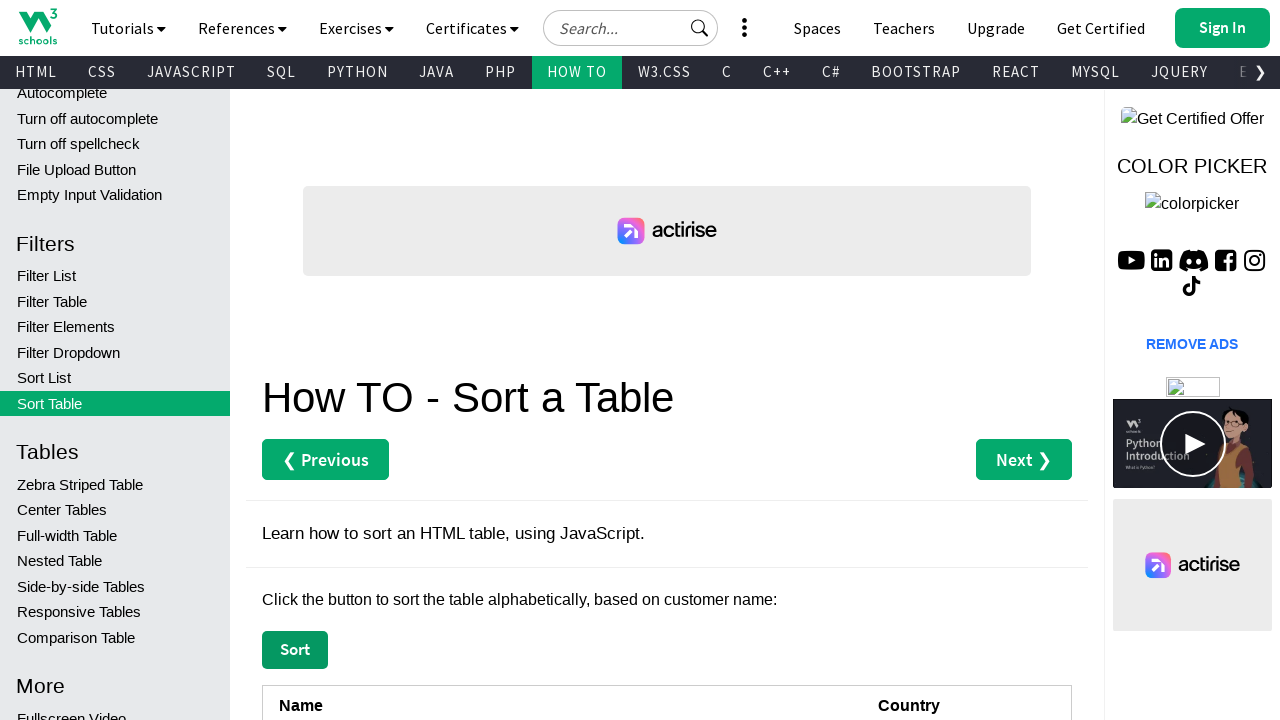

Table with id 'myTable' loaded
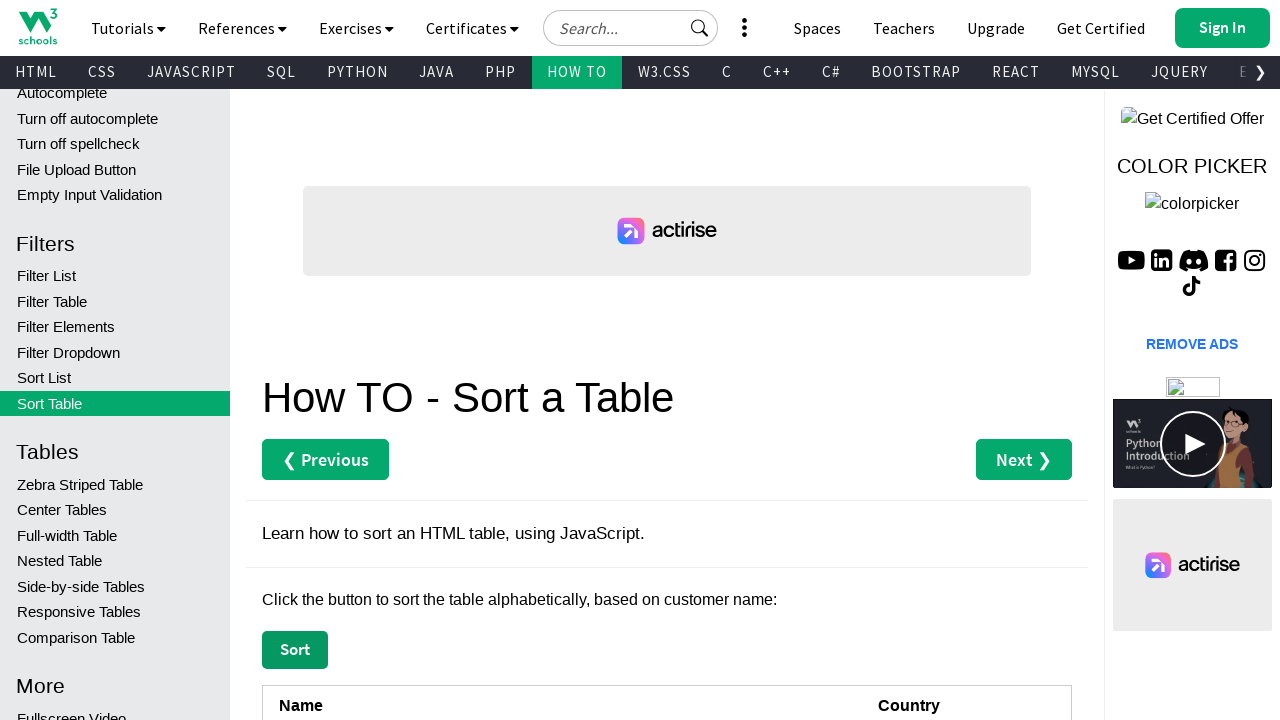

Clicked on first column header to initiate sorting at (566, 700) on xpath=//tr/th[1]
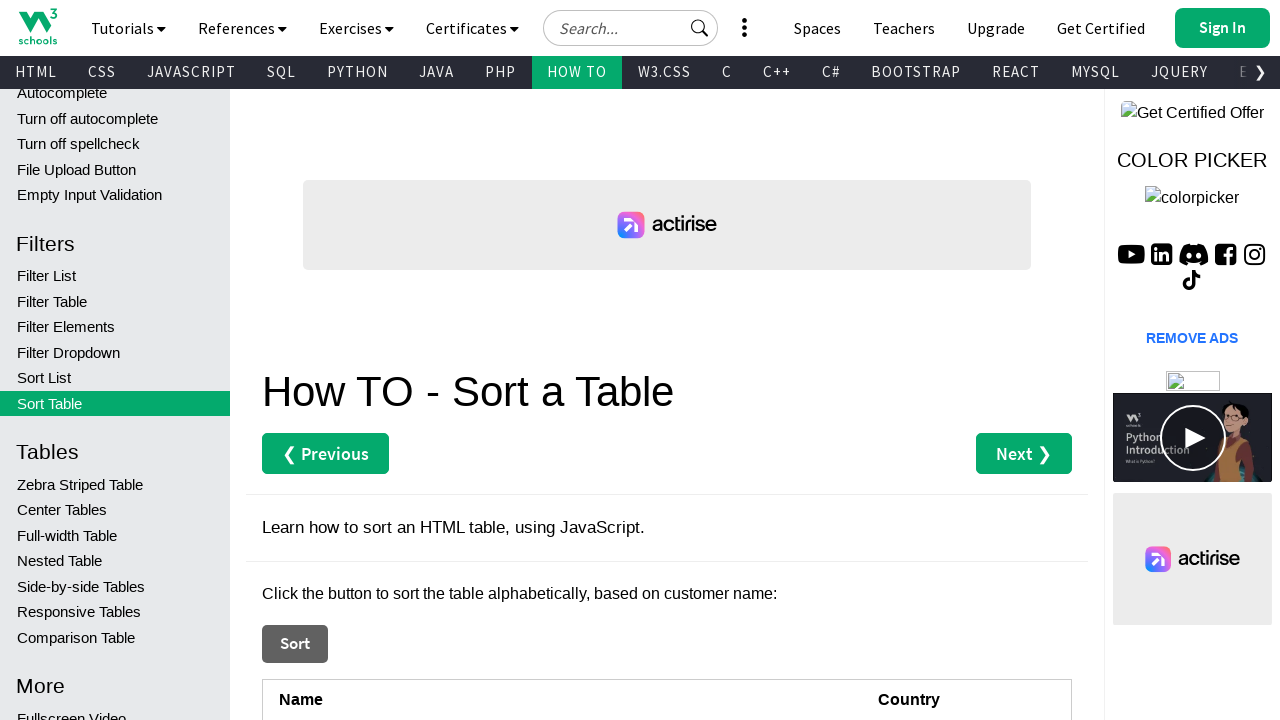

Waited 2 seconds for sorting operation to complete
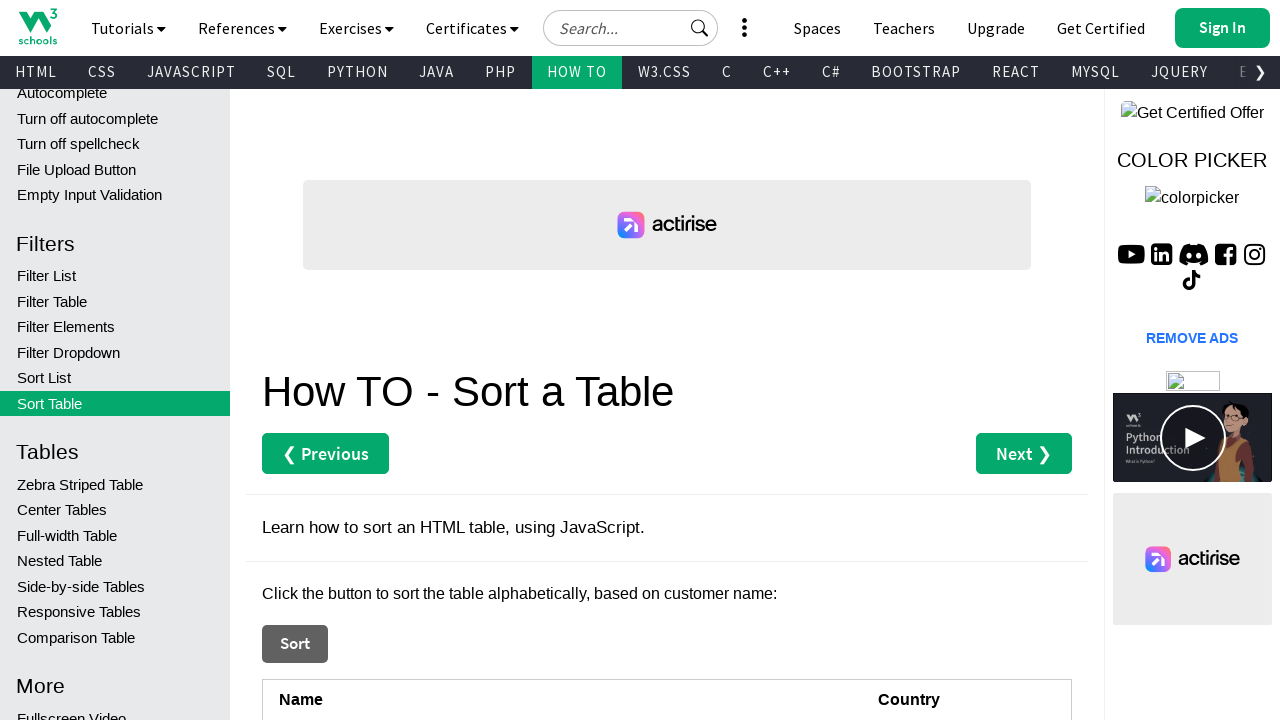

Verified that table cells in first column are present after sorting
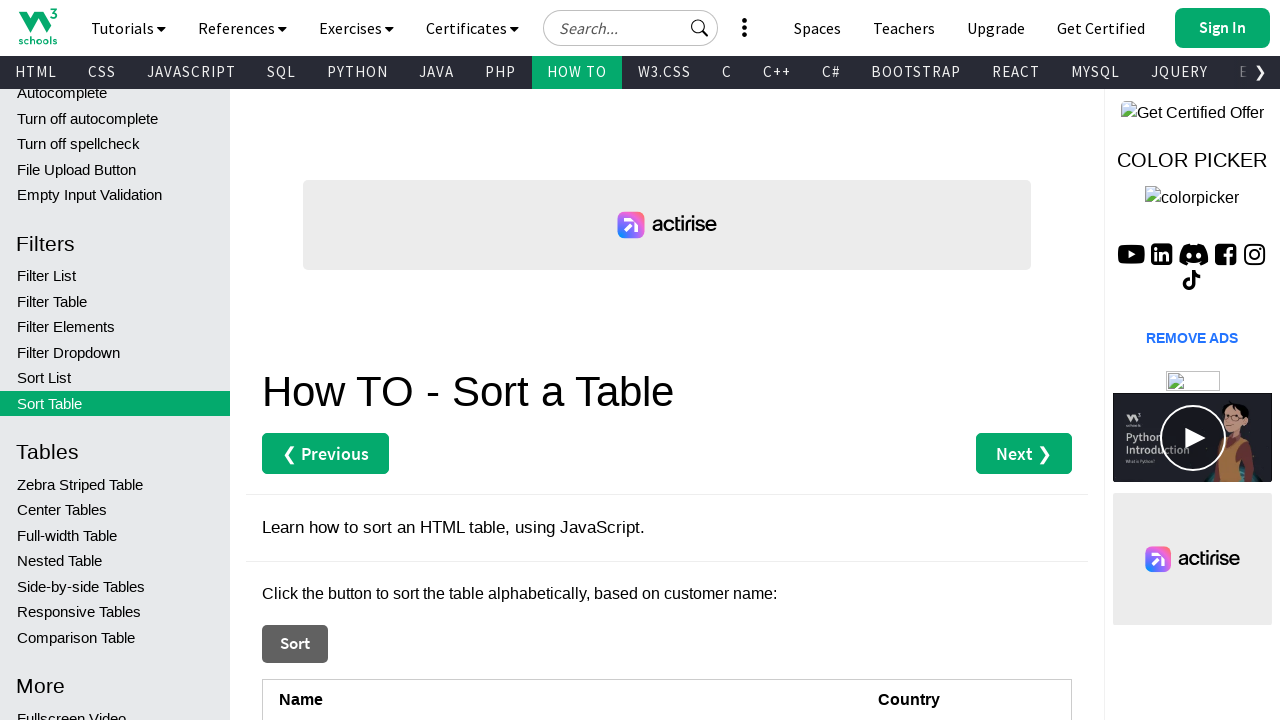

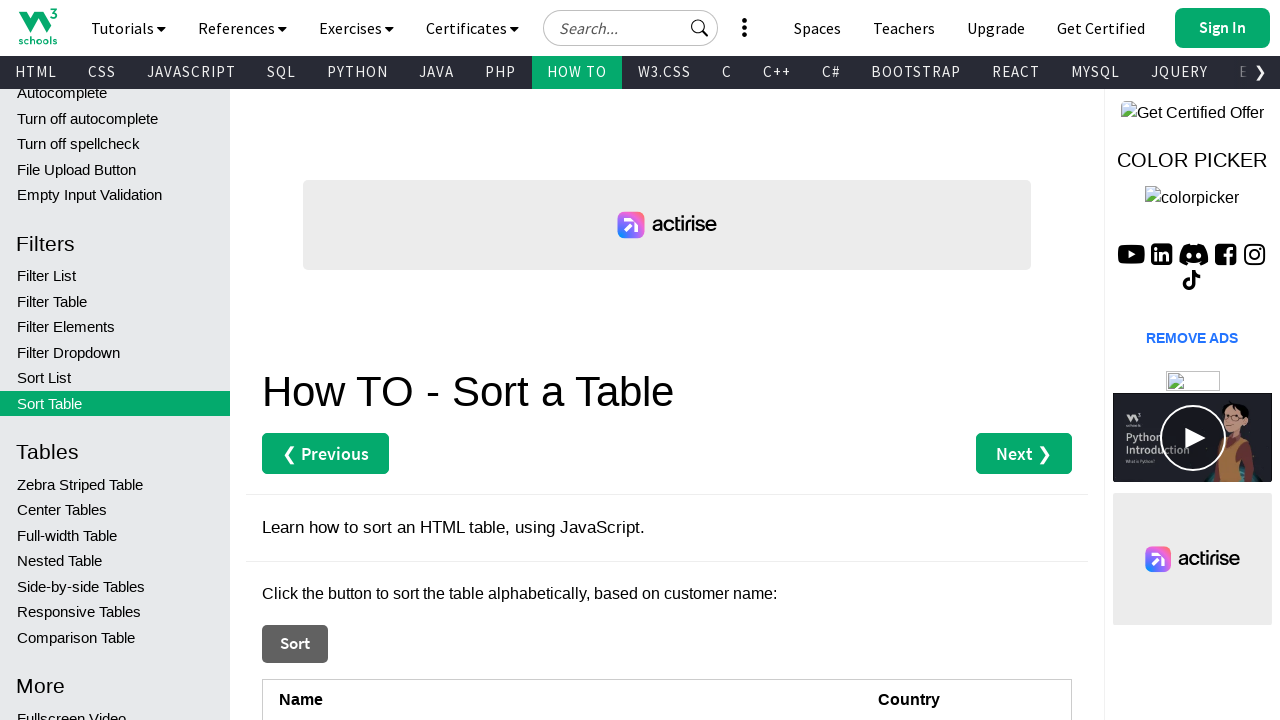